Tests A/B test opt-out by adding the optimizelyOptOut cookie before navigating to the split test page, then verifying the heading shows "No A/B Test"

Starting URL: http://the-internet.herokuapp.com

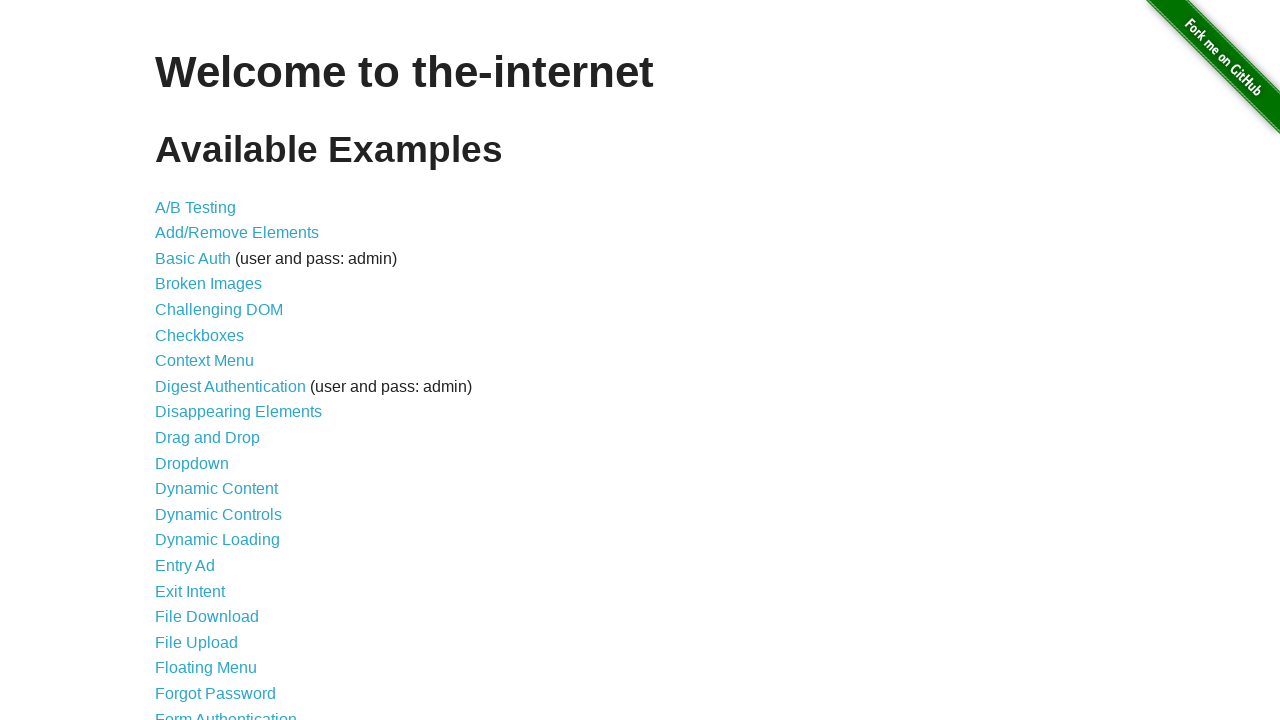

Added optimizelyOptOut cookie with value 'true'
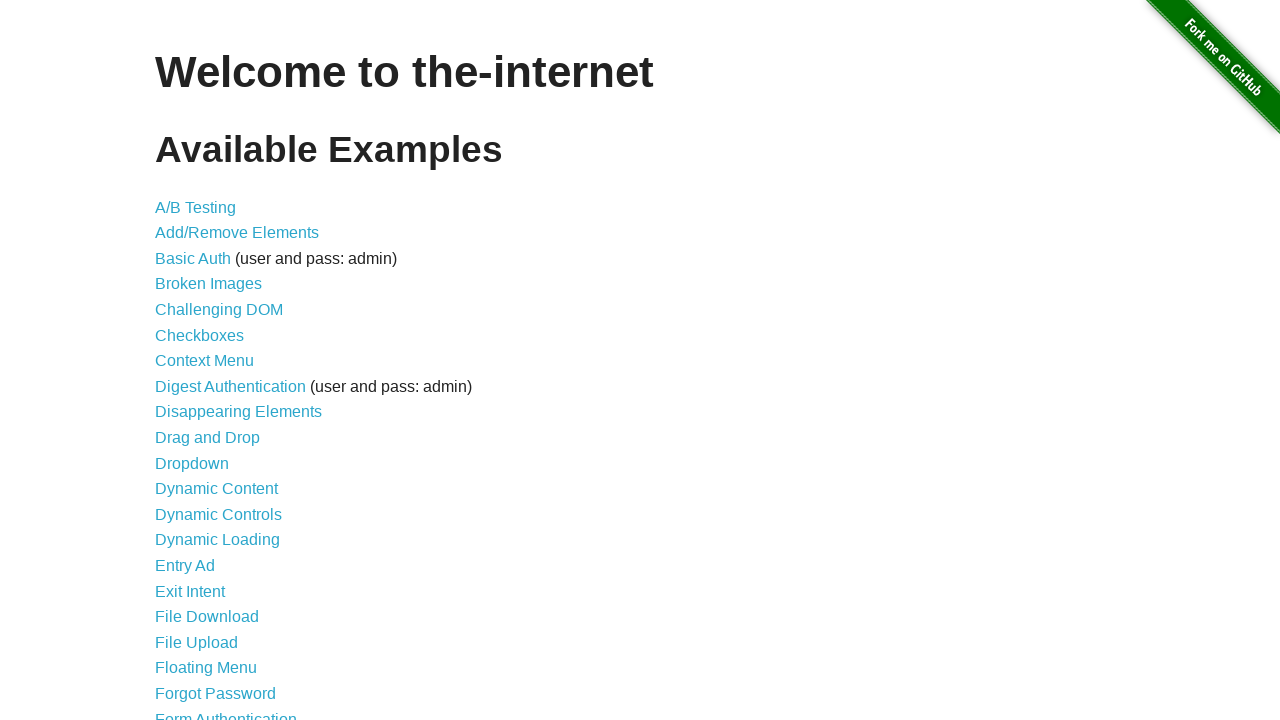

Navigated to A/B test page at http://the-internet.herokuapp.com/abtest
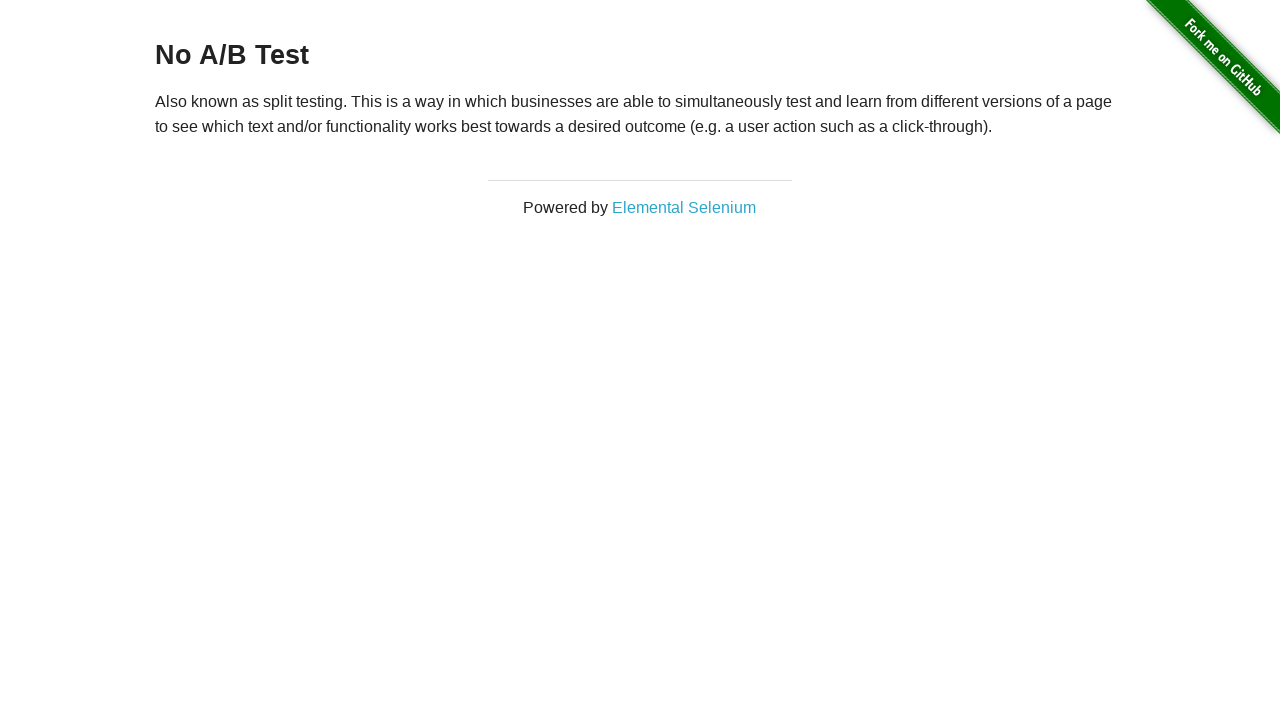

Retrieved heading text from h3 element
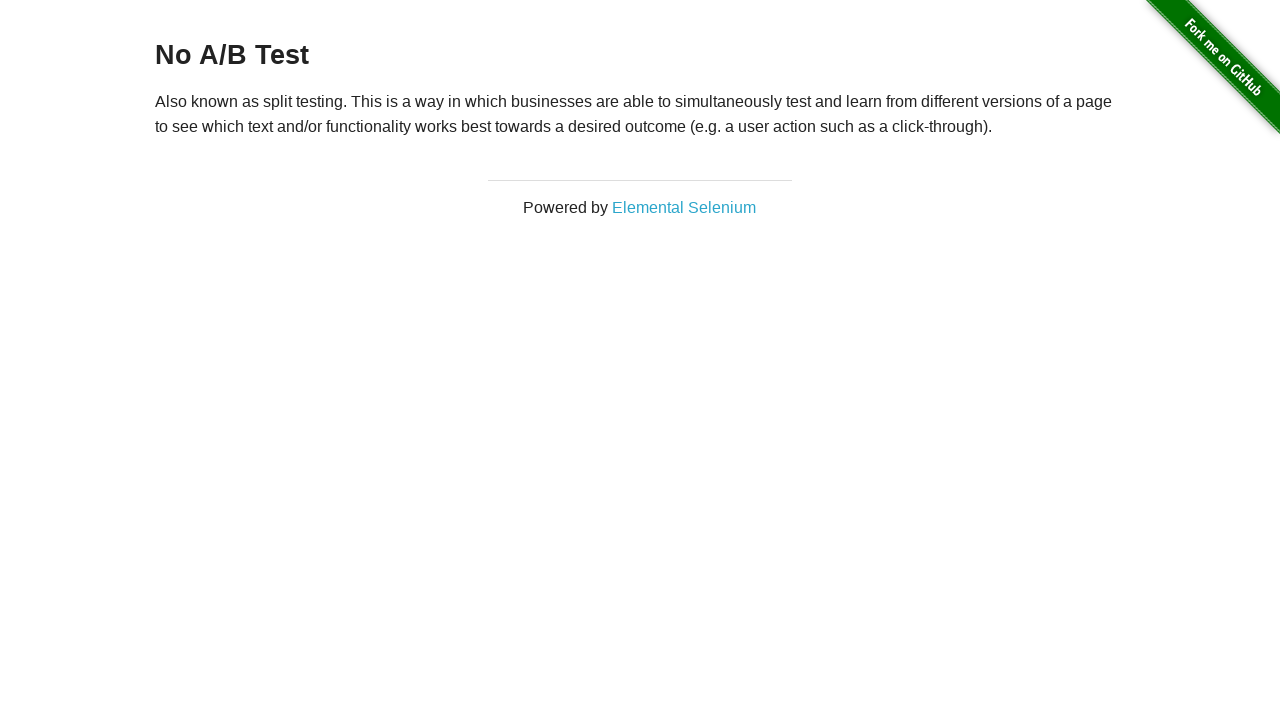

Verified heading shows 'No A/B Test' - A/B test opt-out successful
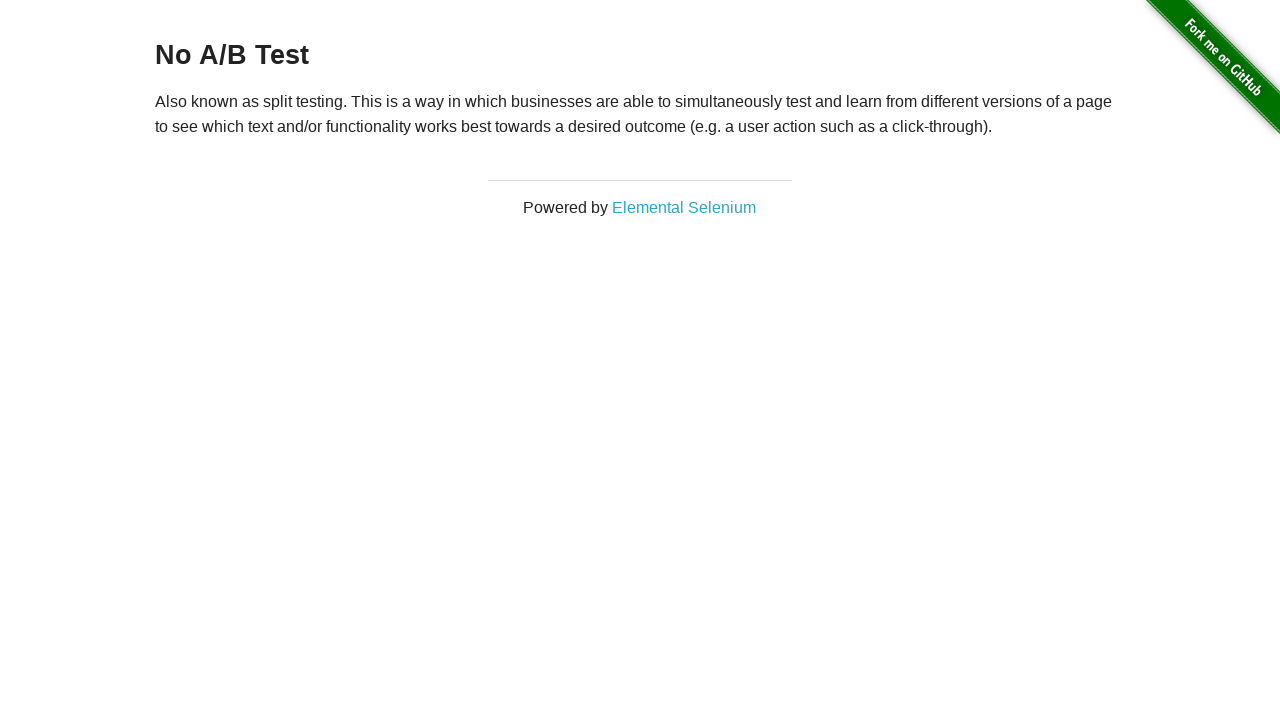

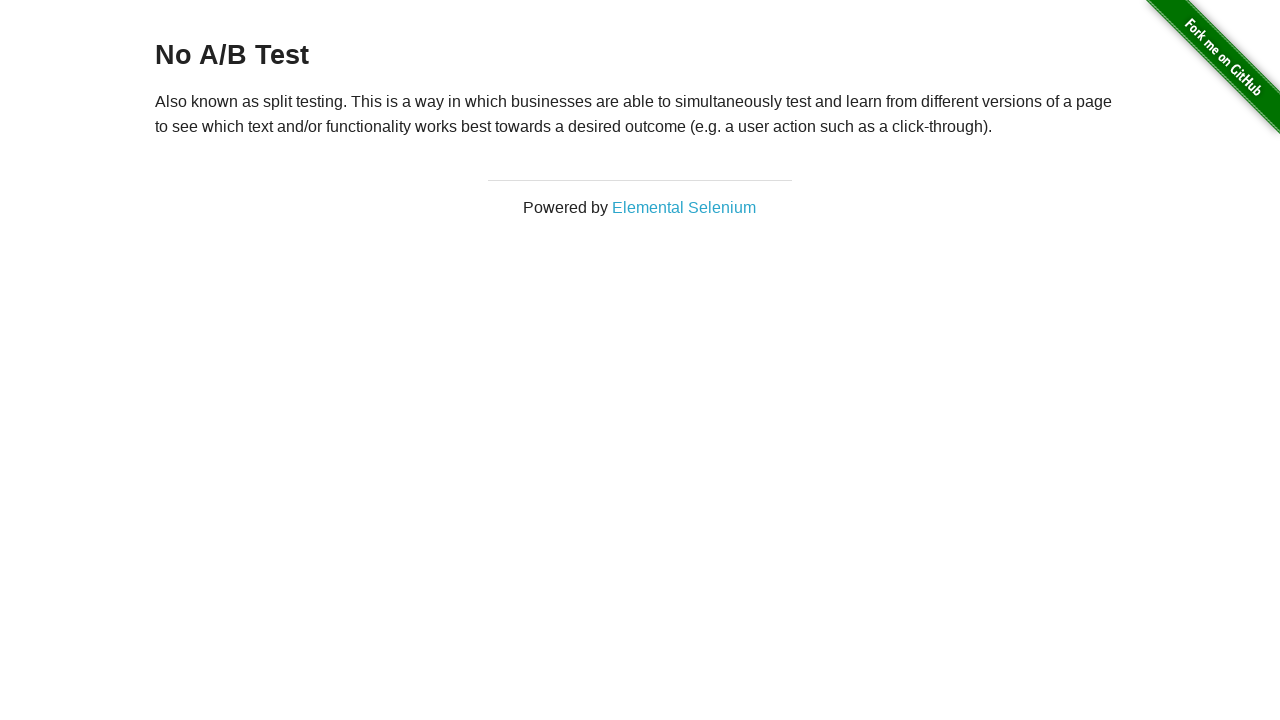